Tests mortgage calculator functionality by entering purchase price, expanding advanced options, and selecting a start month

Starting URL: https://www.mlcalc.com

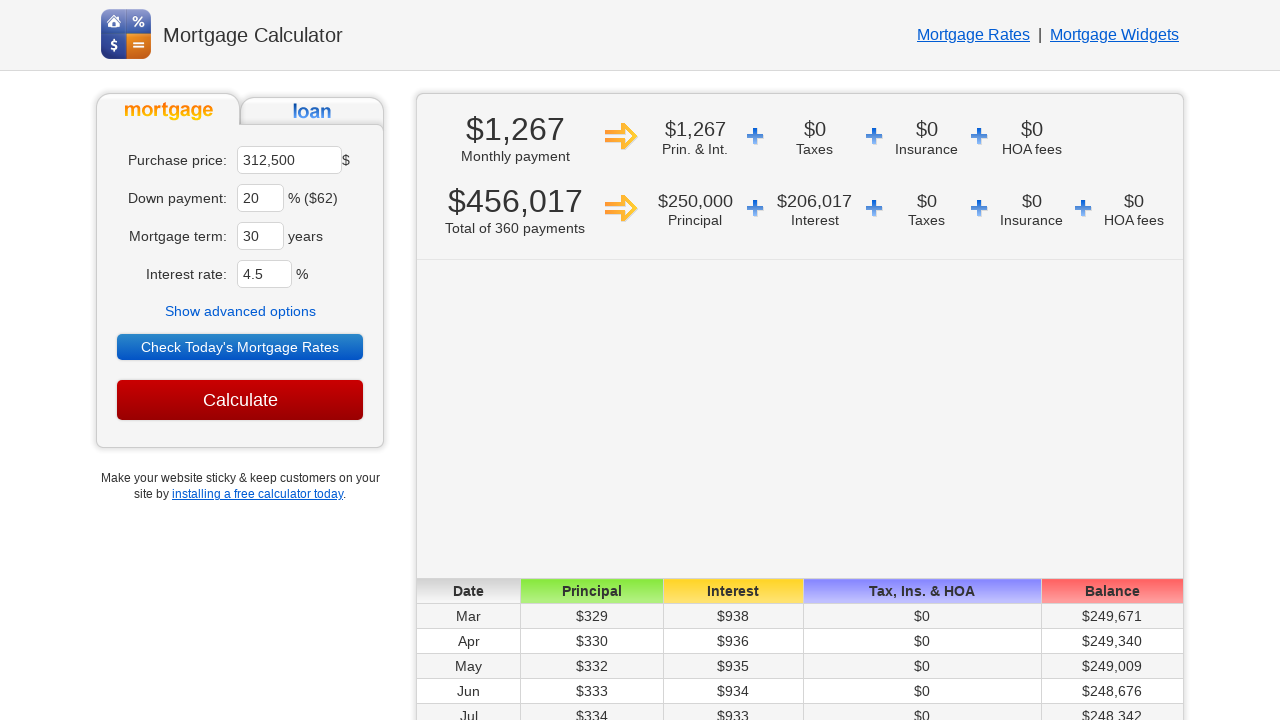

Cleared purchase price field on xpath=//*[@id='ma']
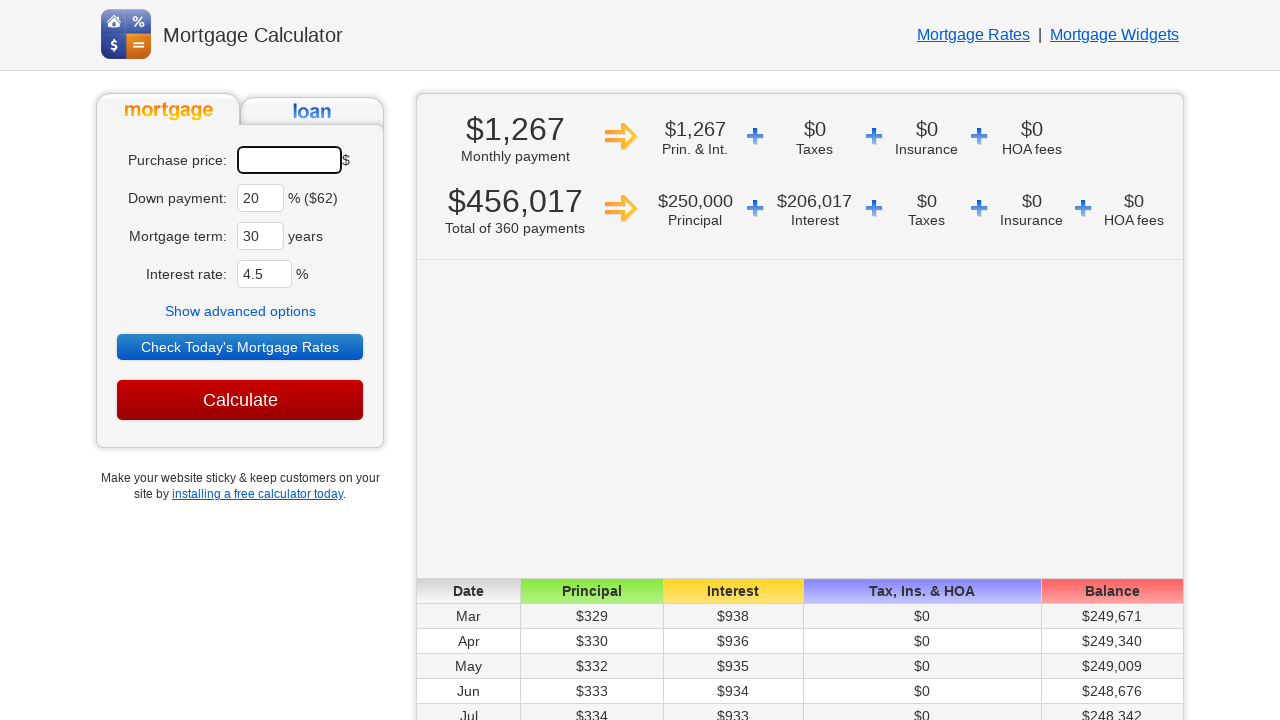

Entered purchase price value of 400000 on xpath=//*[@id='ma']
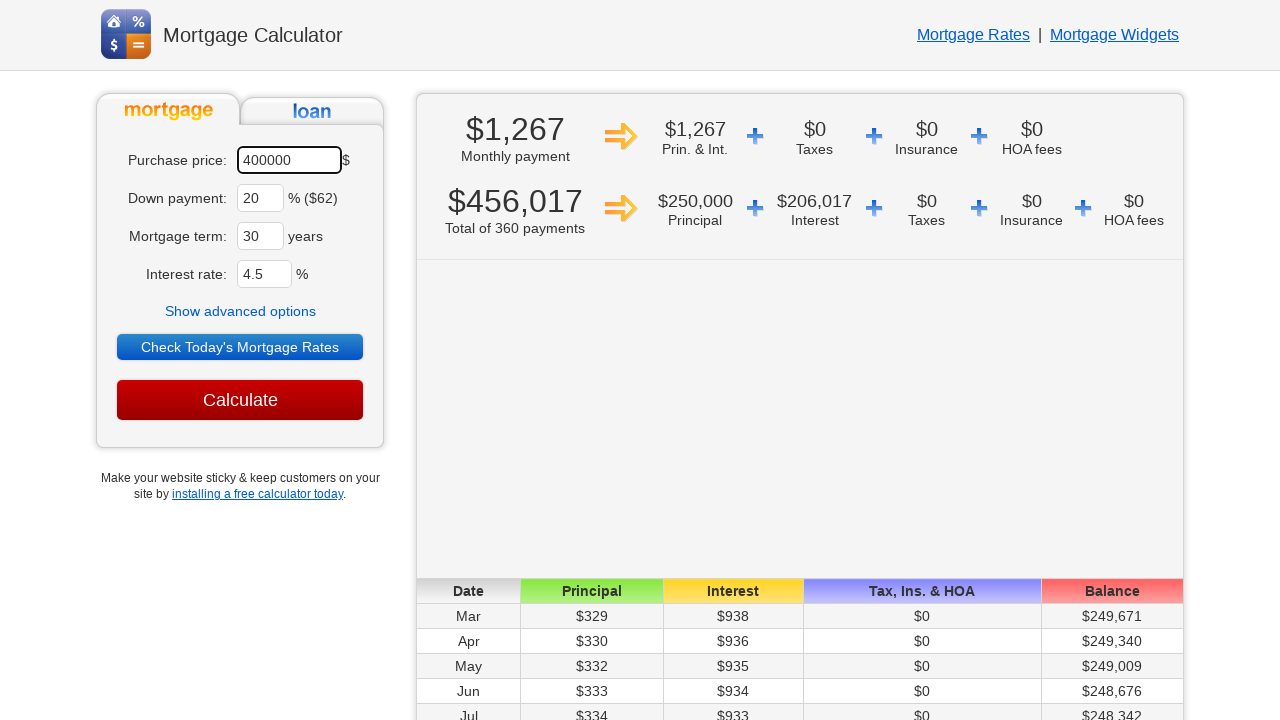

Clicked 'Show advanced options' button at (240, 311) on xpath=//*[text()='Show advanced options']
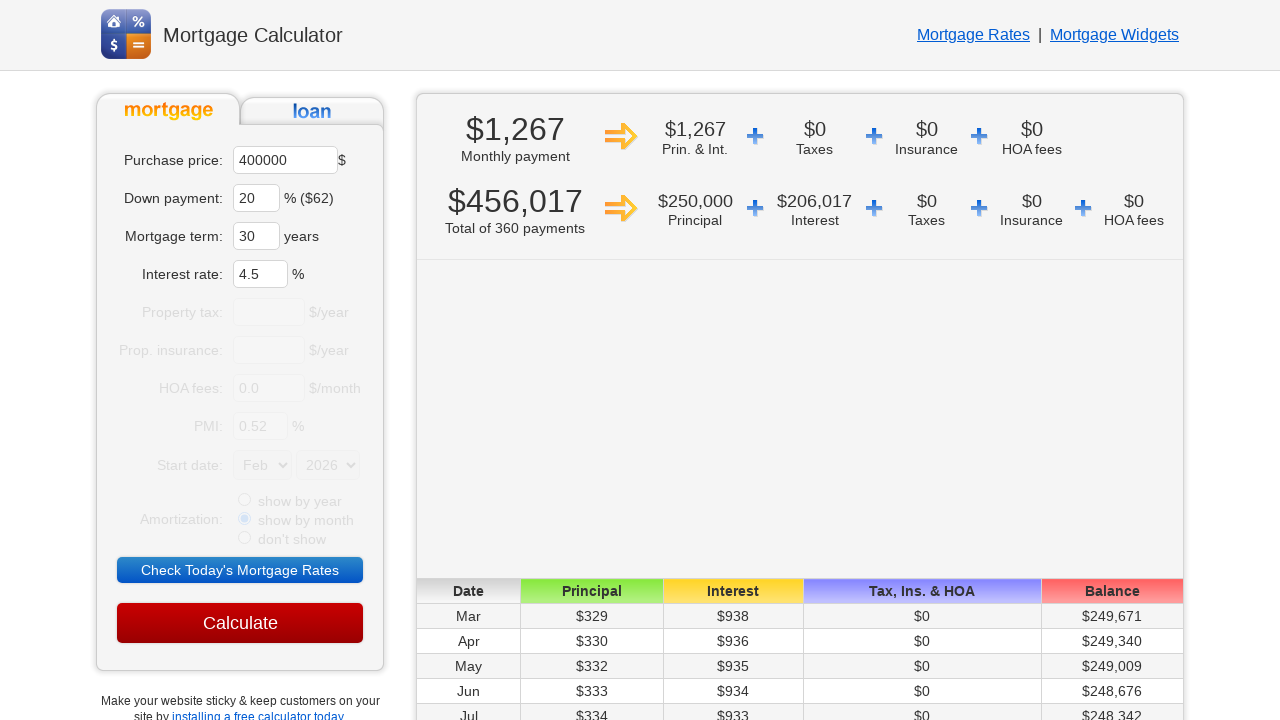

Waited 1000ms for advanced options to expand
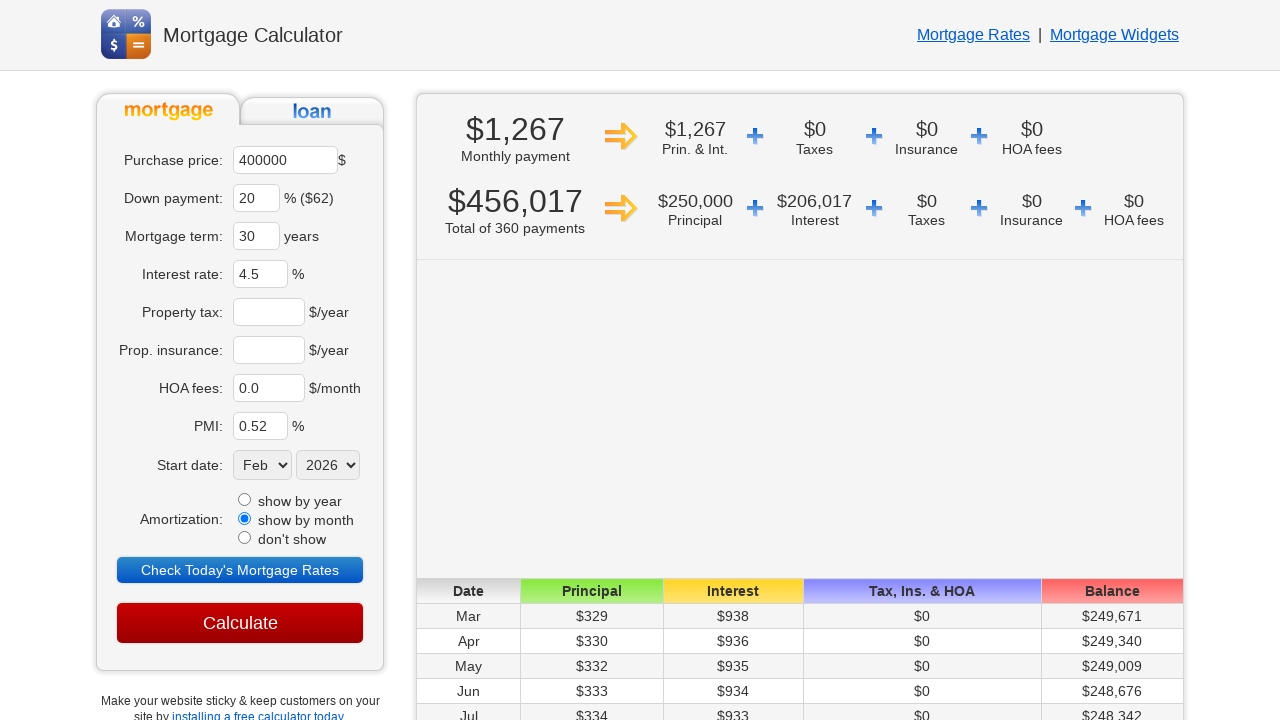

Selected 'Oct' from start month dropdown on select[name='sm']
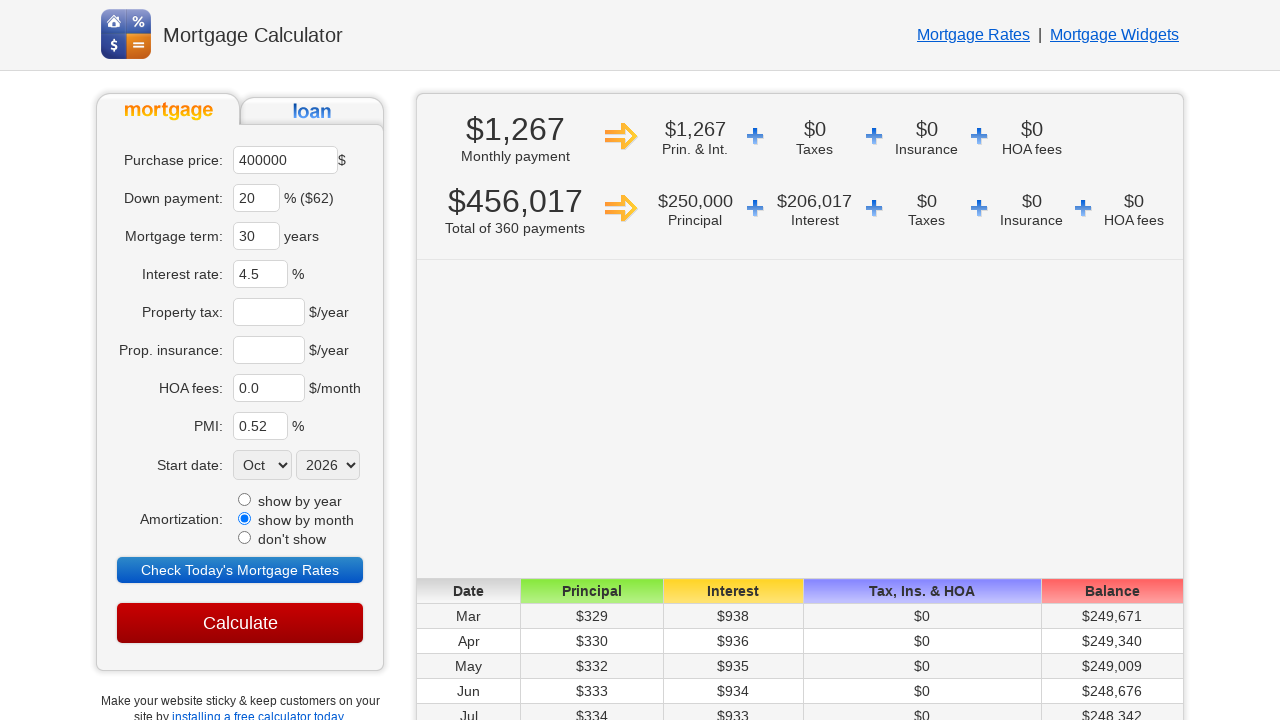

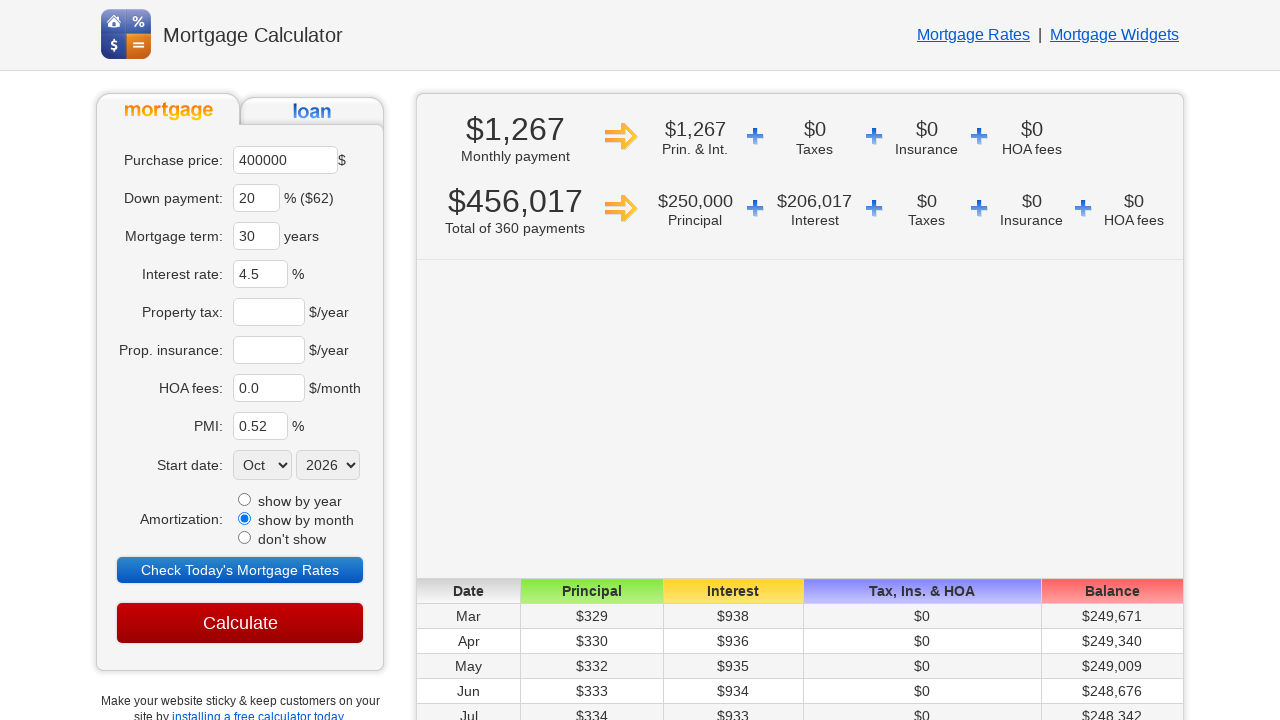